Tests JavaScript alert handling by clicking to trigger an alert and then dismissing it

Starting URL: http://demo.automationtesting.in/Alerts.html

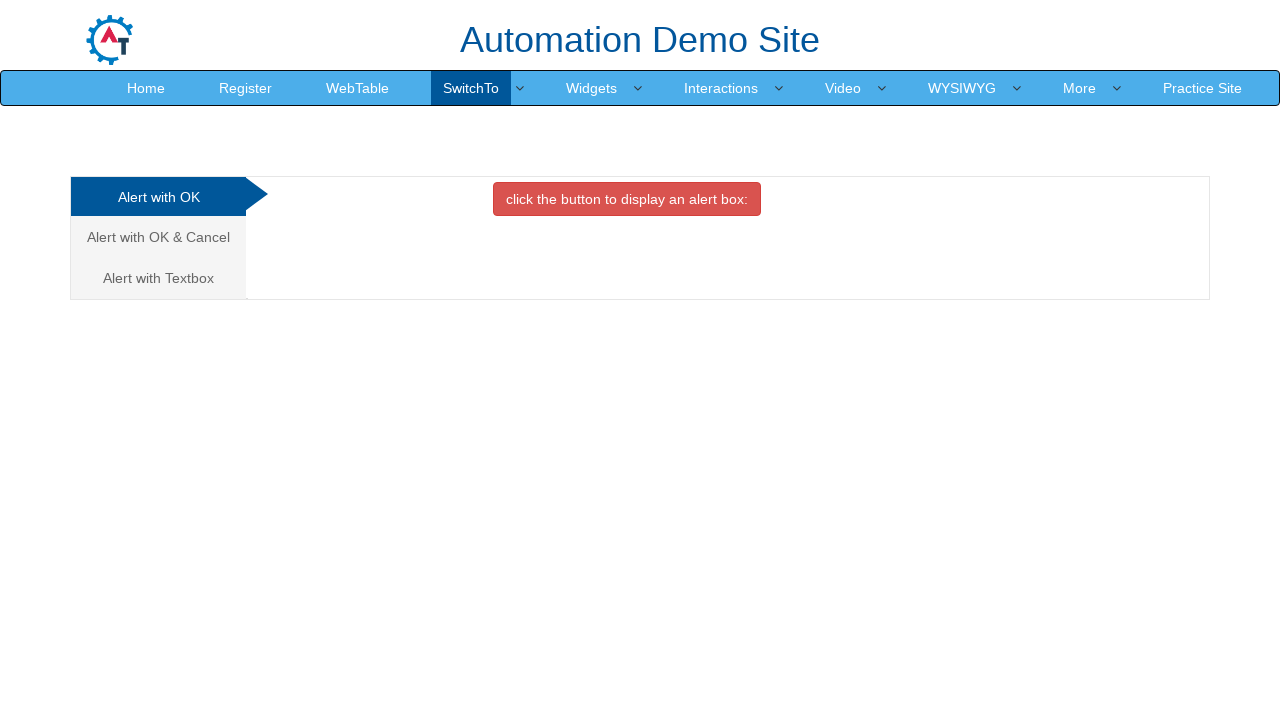

Clicked on the OK tab link at (158, 197) on a[href='#OKTab']
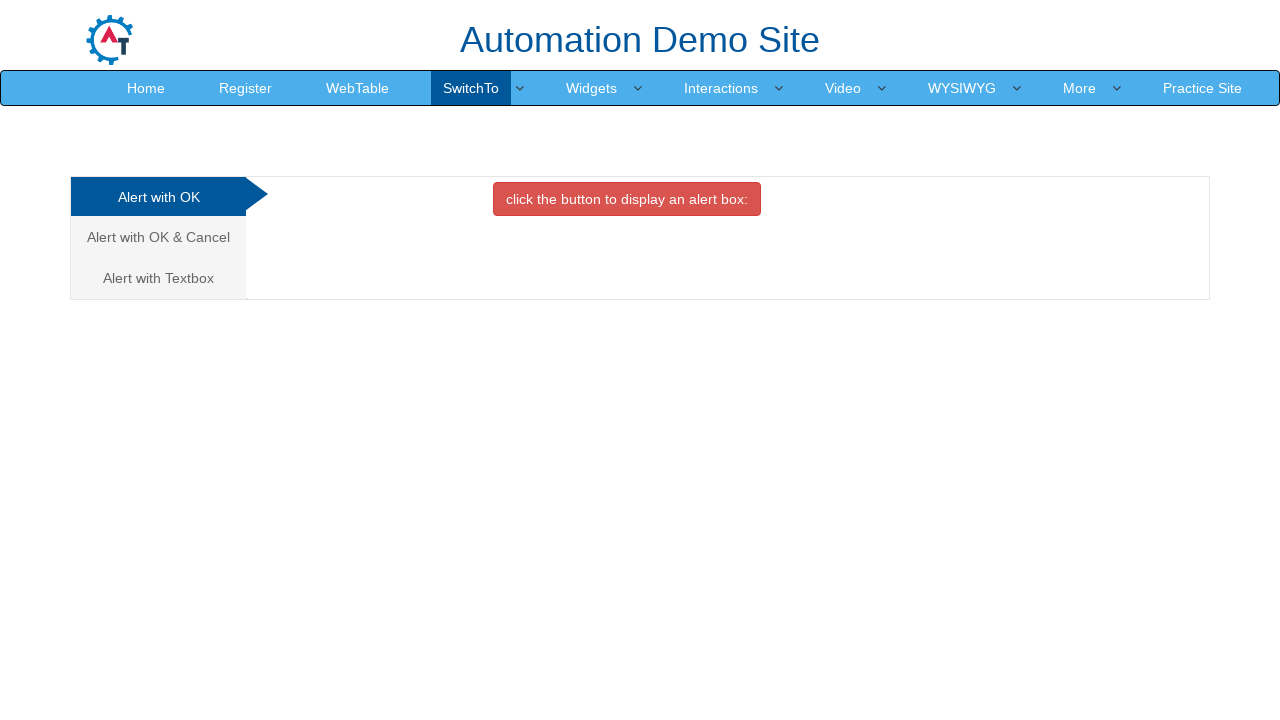

Set up alert handler to dismiss dialogs
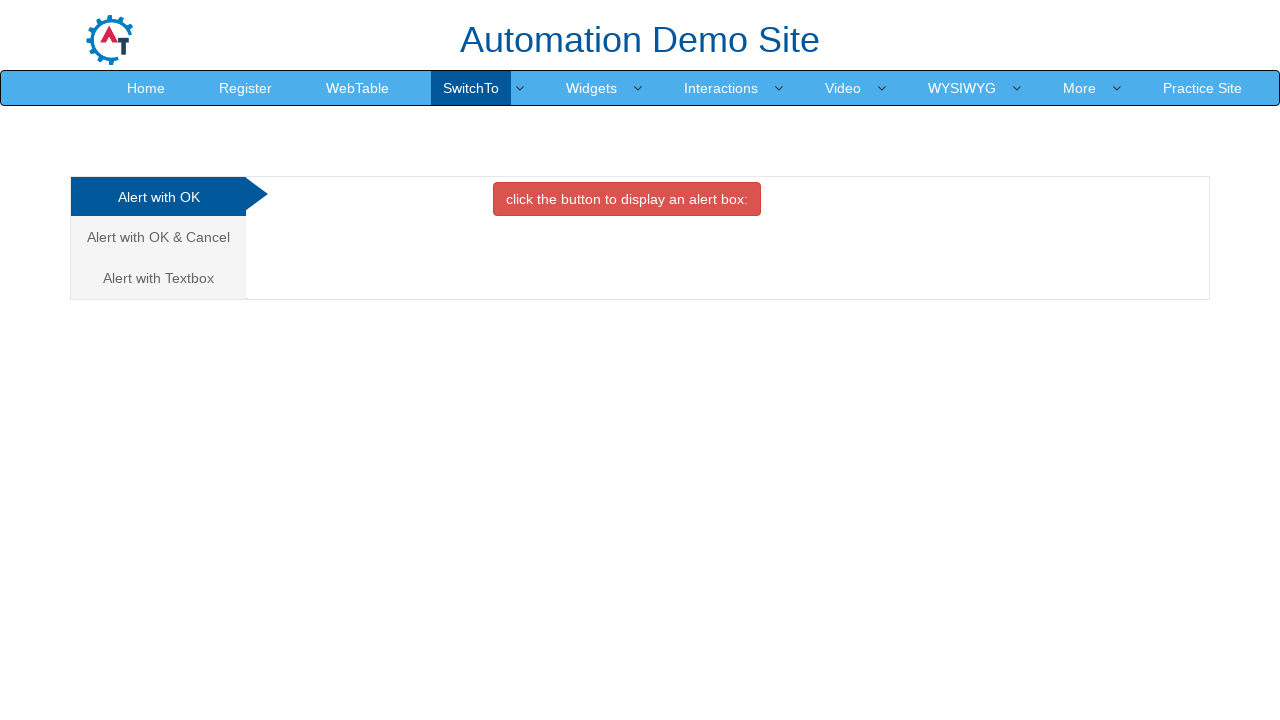

Clicked button to trigger the JavaScript alert at (627, 199) on #OKTab button
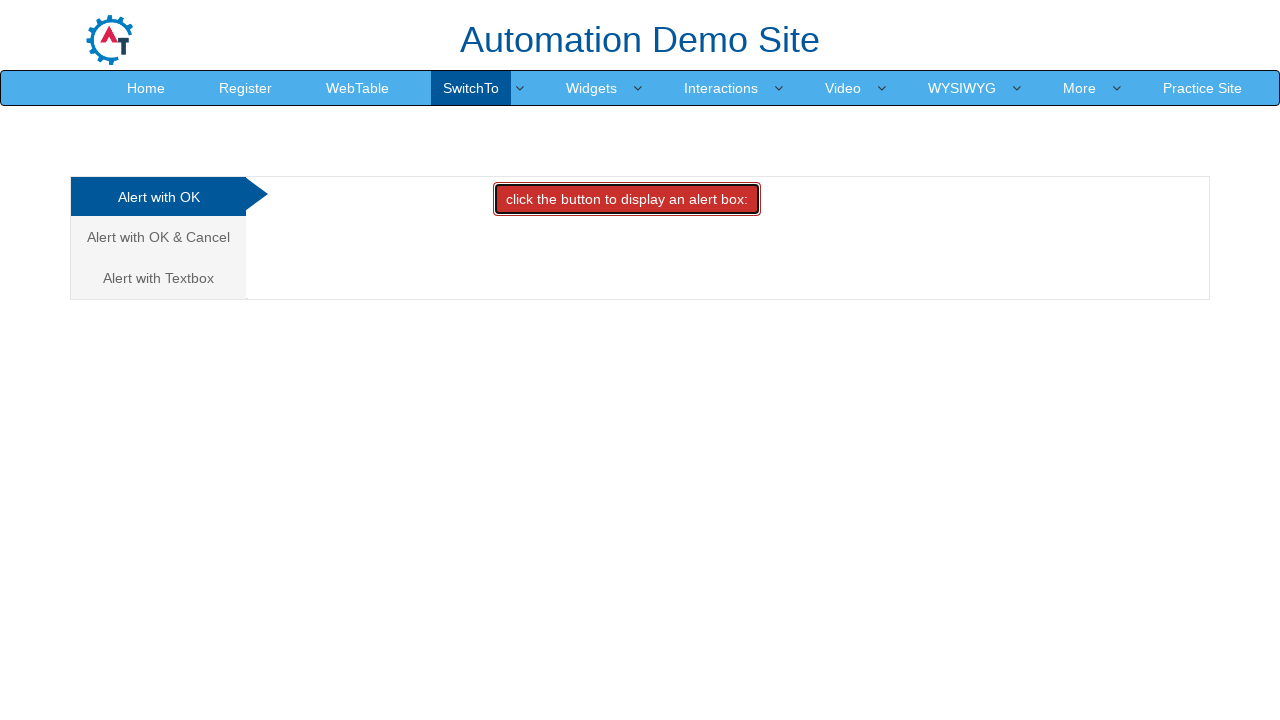

Verified alert was dismissed and page title is still present
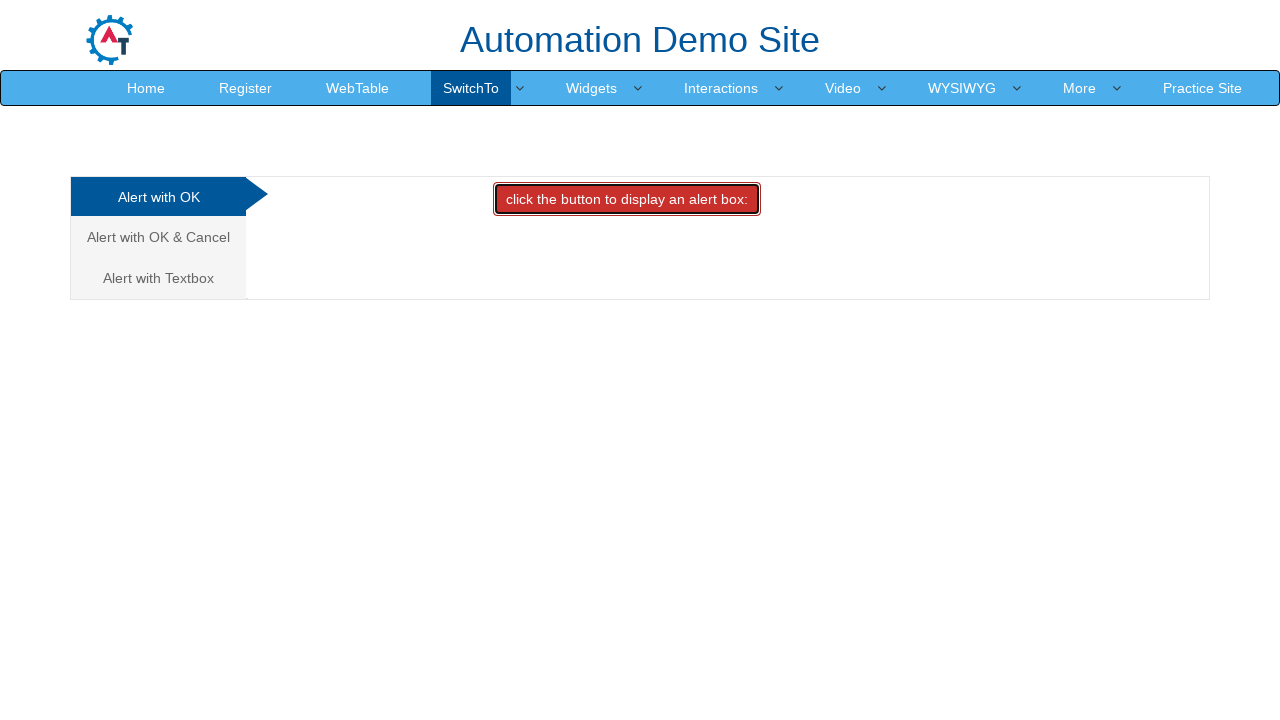

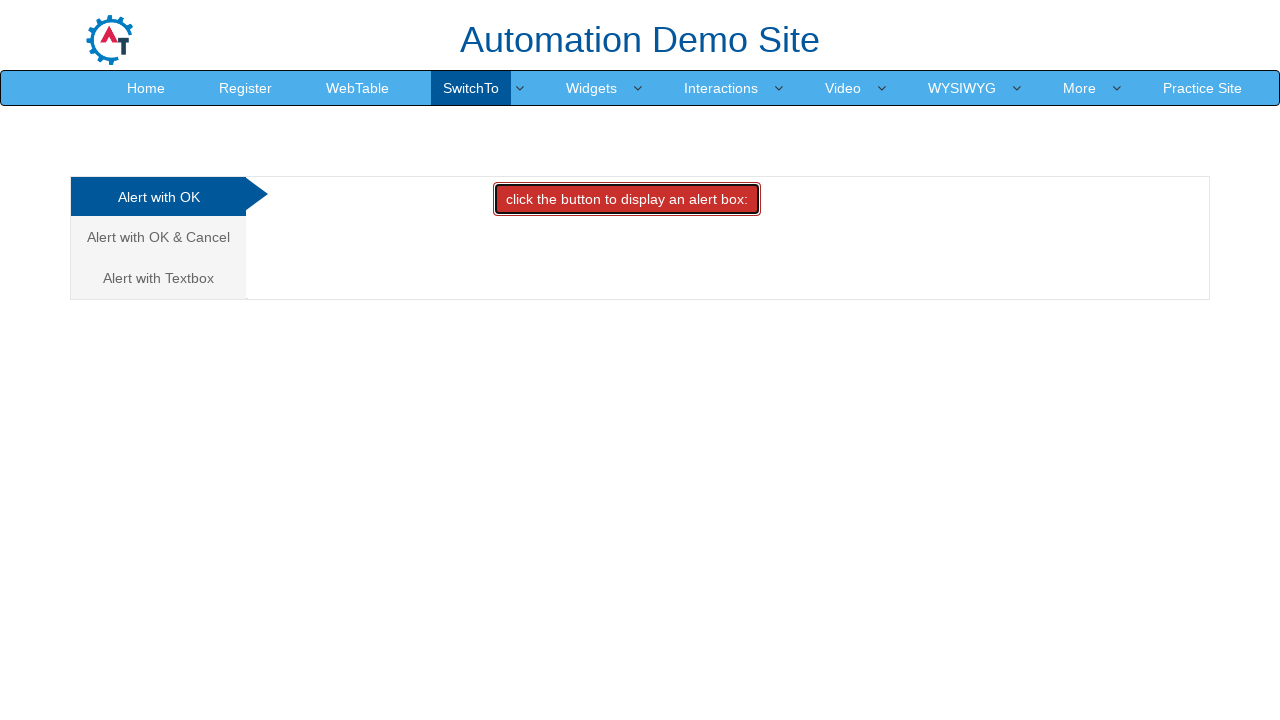